Navigates to the OrangeHRM login page and clicks on the "OrangeHRM, Inc" link (likely a footer link to the company website)

Starting URL: https://opensource-demo.orangehrmlive.com/web/index.php/auth/login

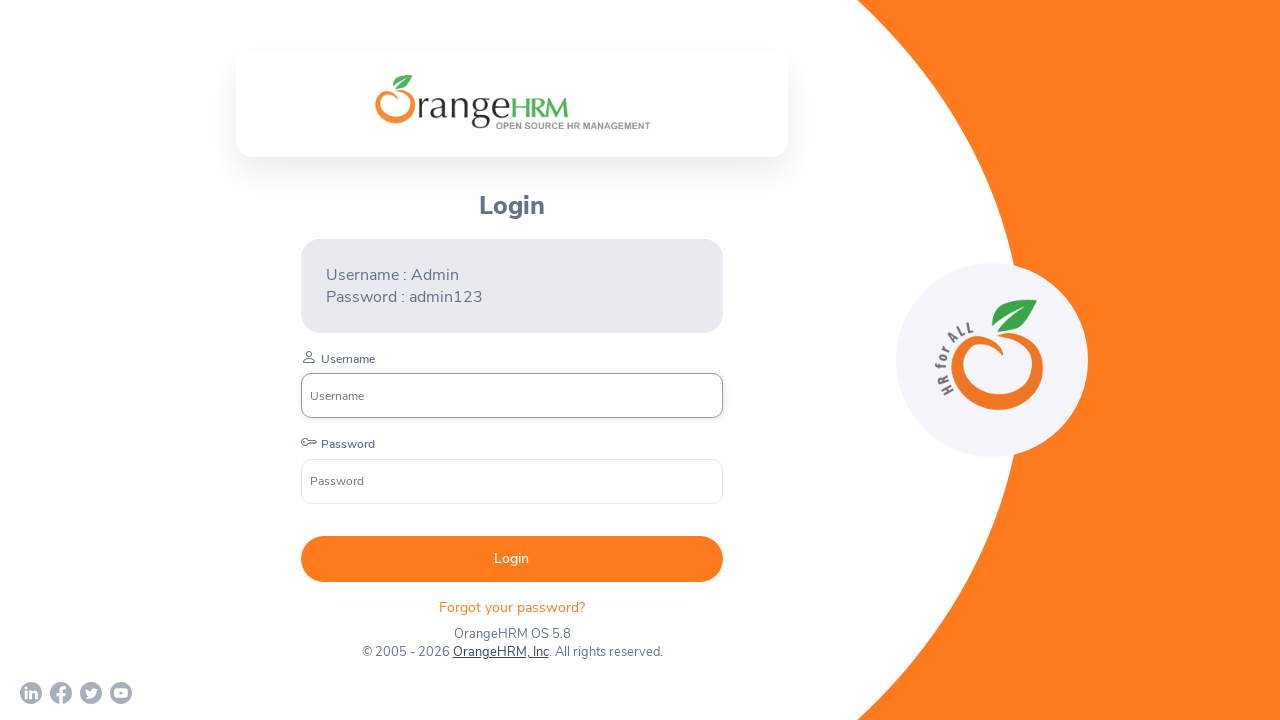

Clicked on the 'OrangeHRM, Inc' link in the footer at (500, 652) on xpath=//a[normalize-space()='OrangeHRM, Inc']
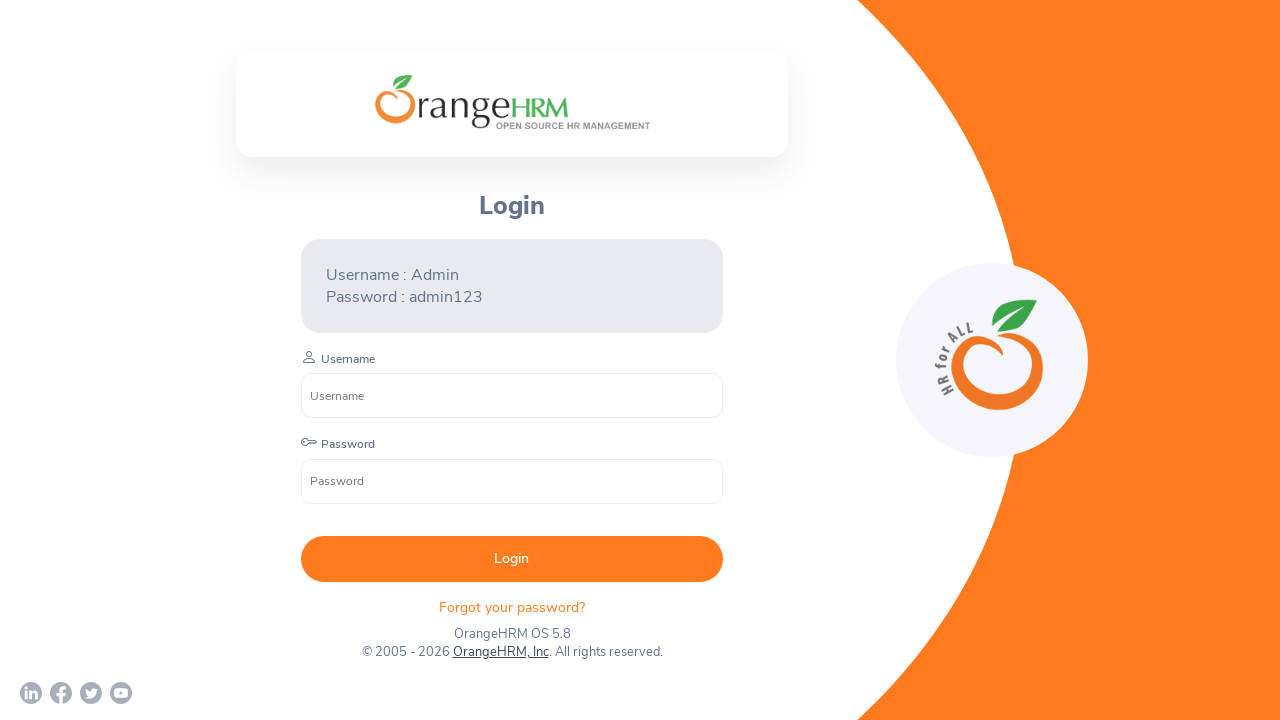

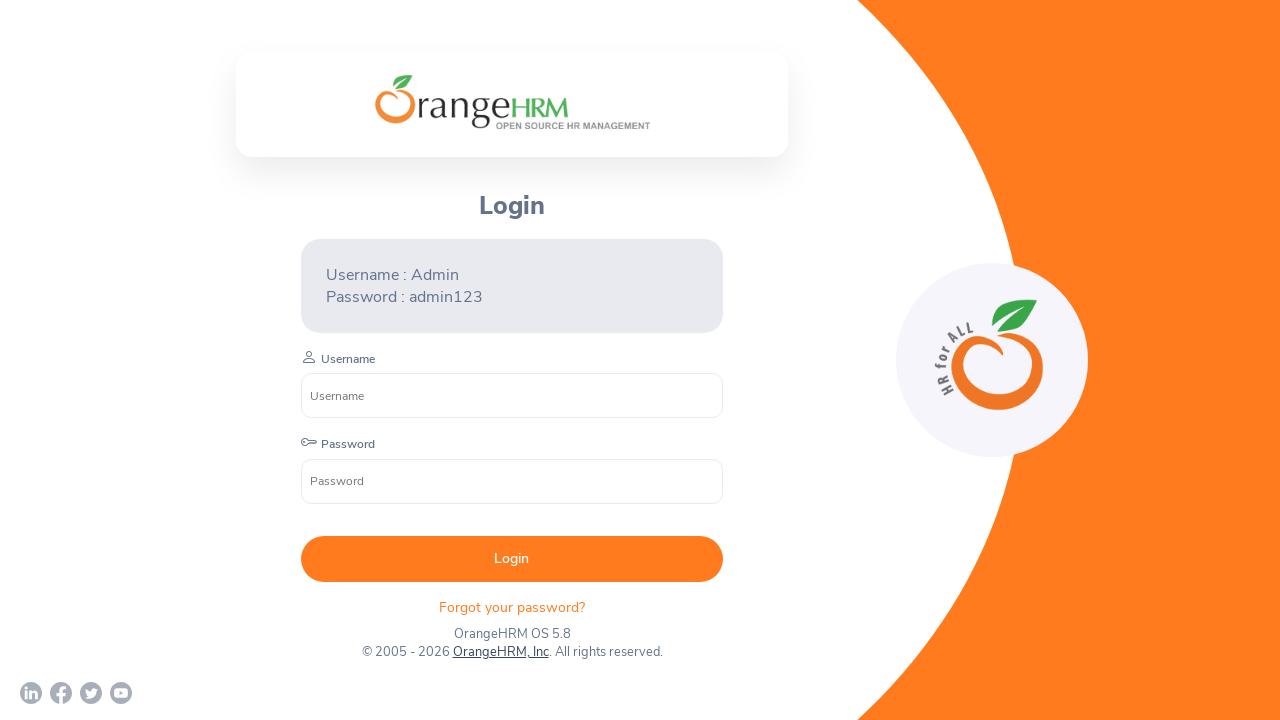